Navigates to Hacker News newest articles page and clicks through multiple pages using the "More" link to browse through recent submissions.

Starting URL: https://news.ycombinator.com/newest

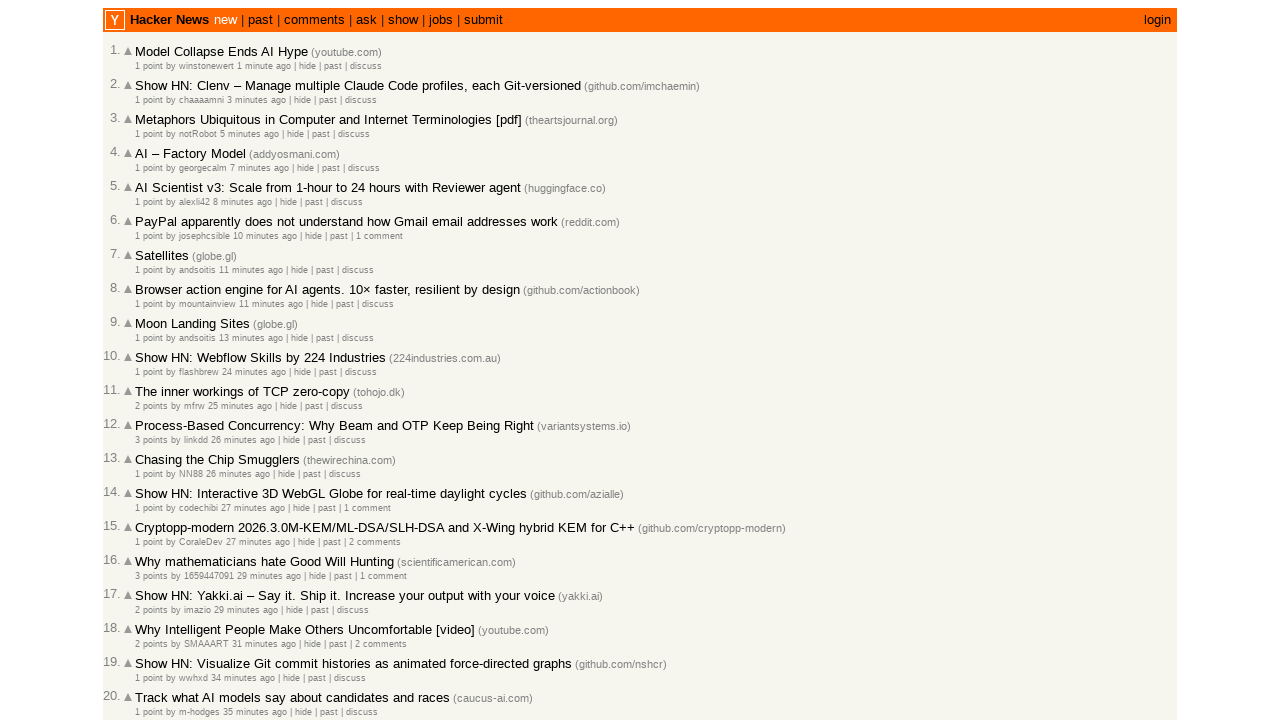

Navigated to Hacker News newest articles page
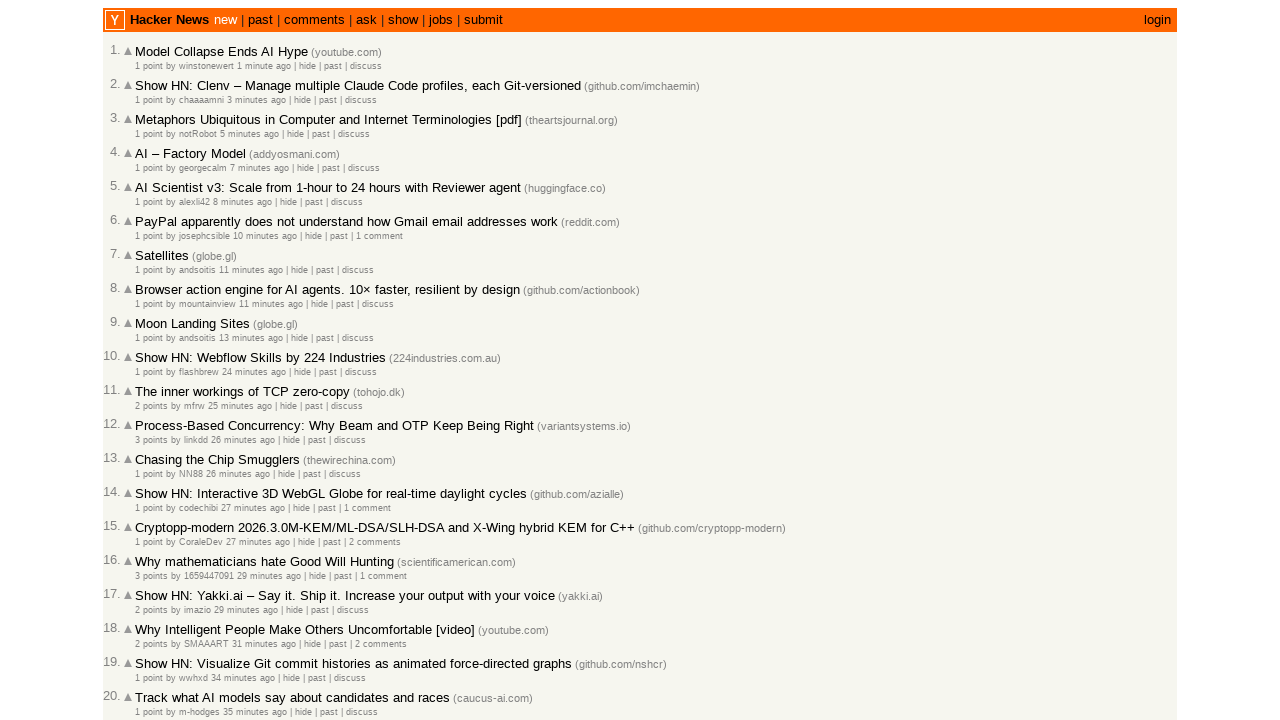

Articles loaded on the first page
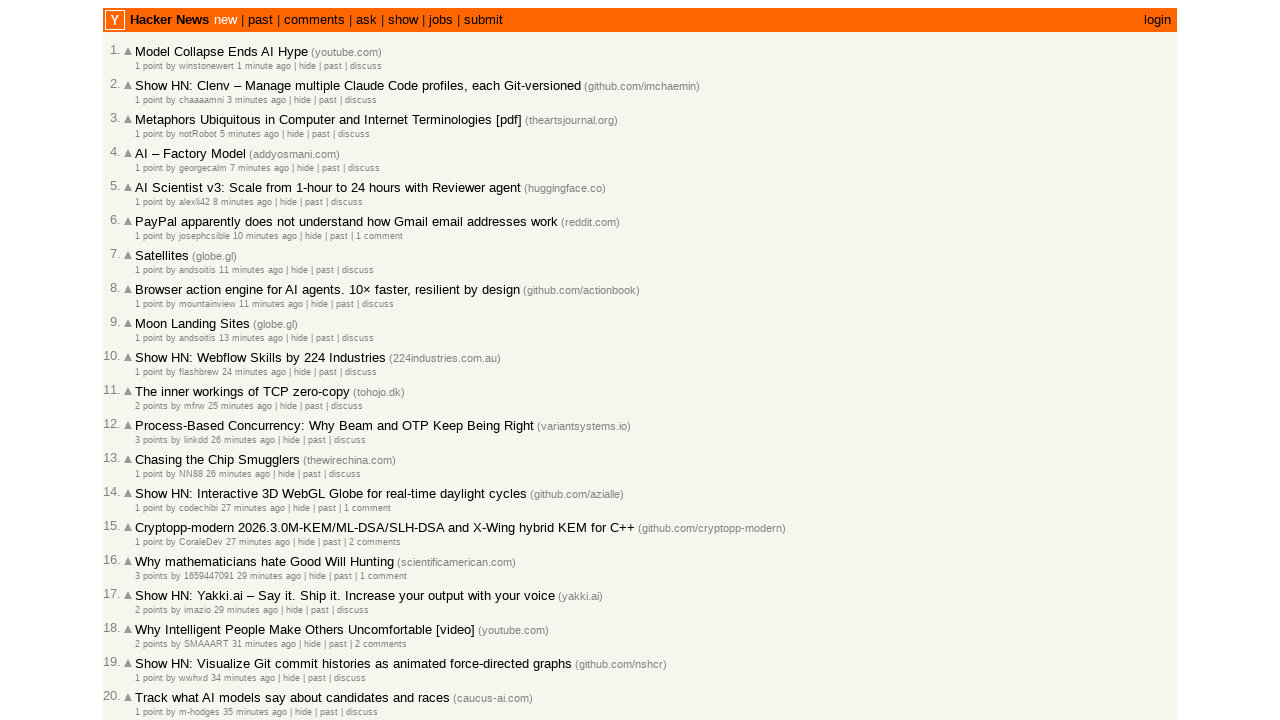

Article timestamps are visible
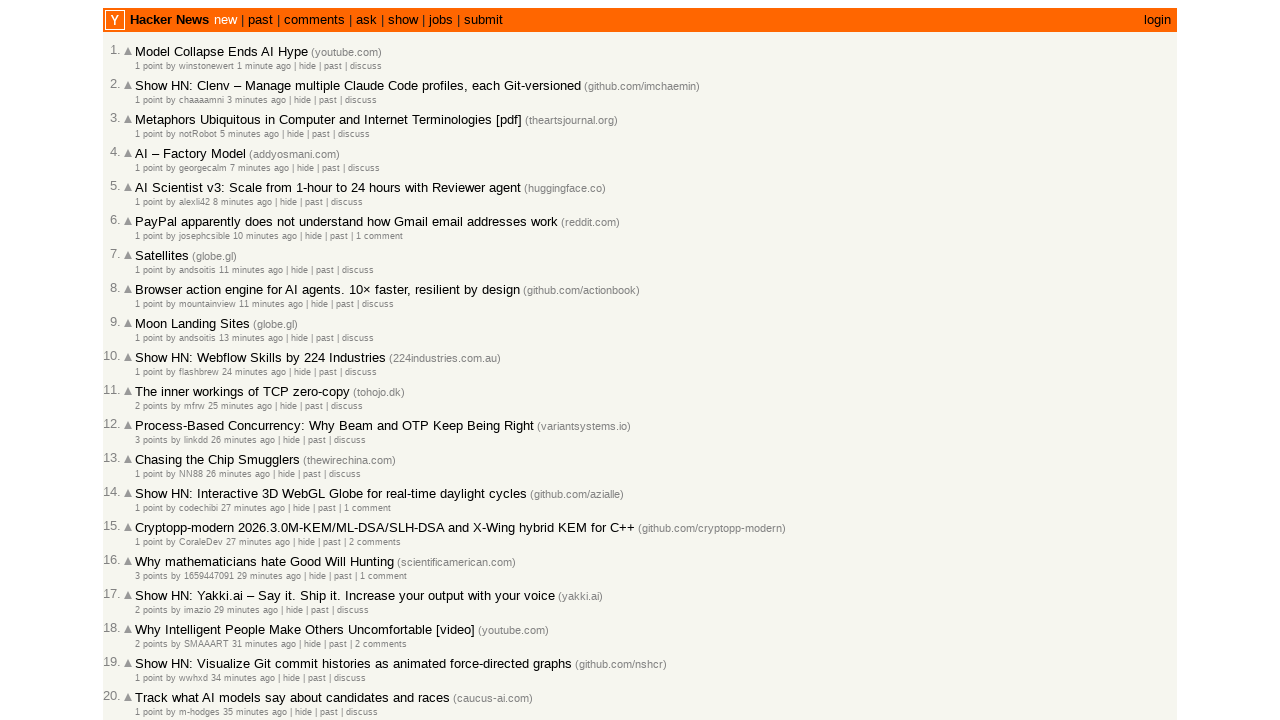

Clicked the 'More' link to navigate to the next page at (149, 616) on .morelink
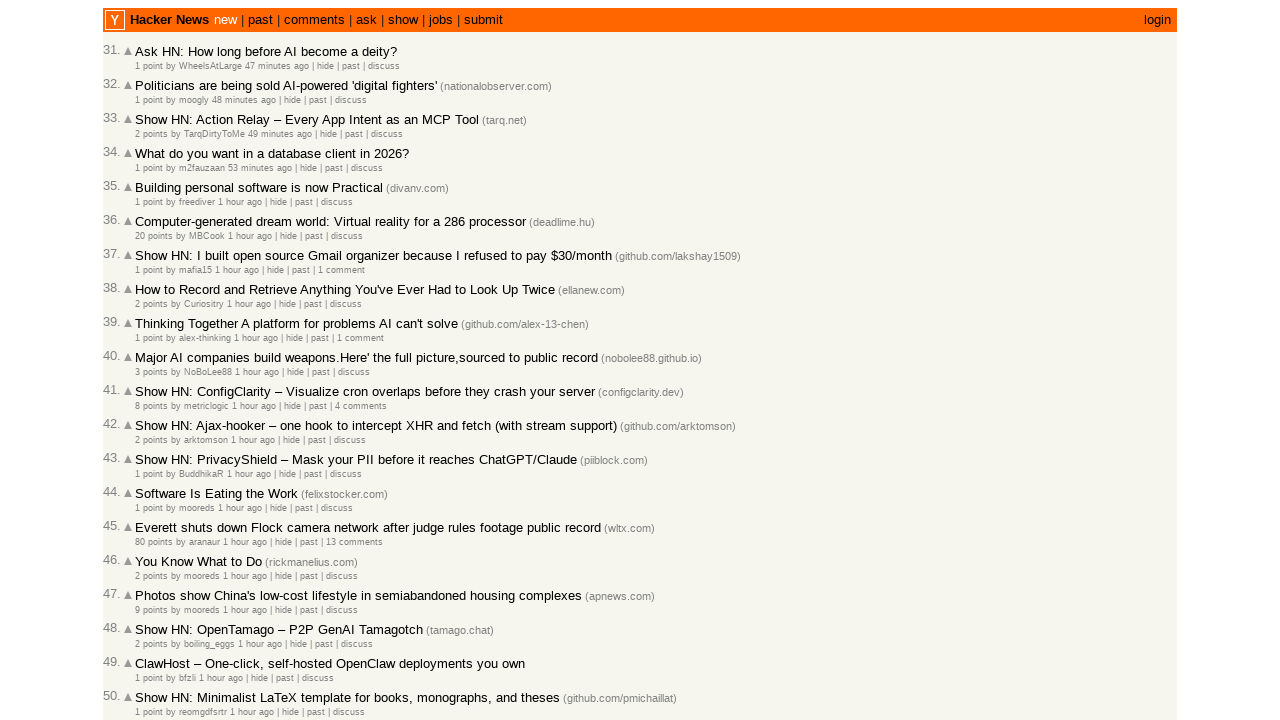

Next page of articles loaded
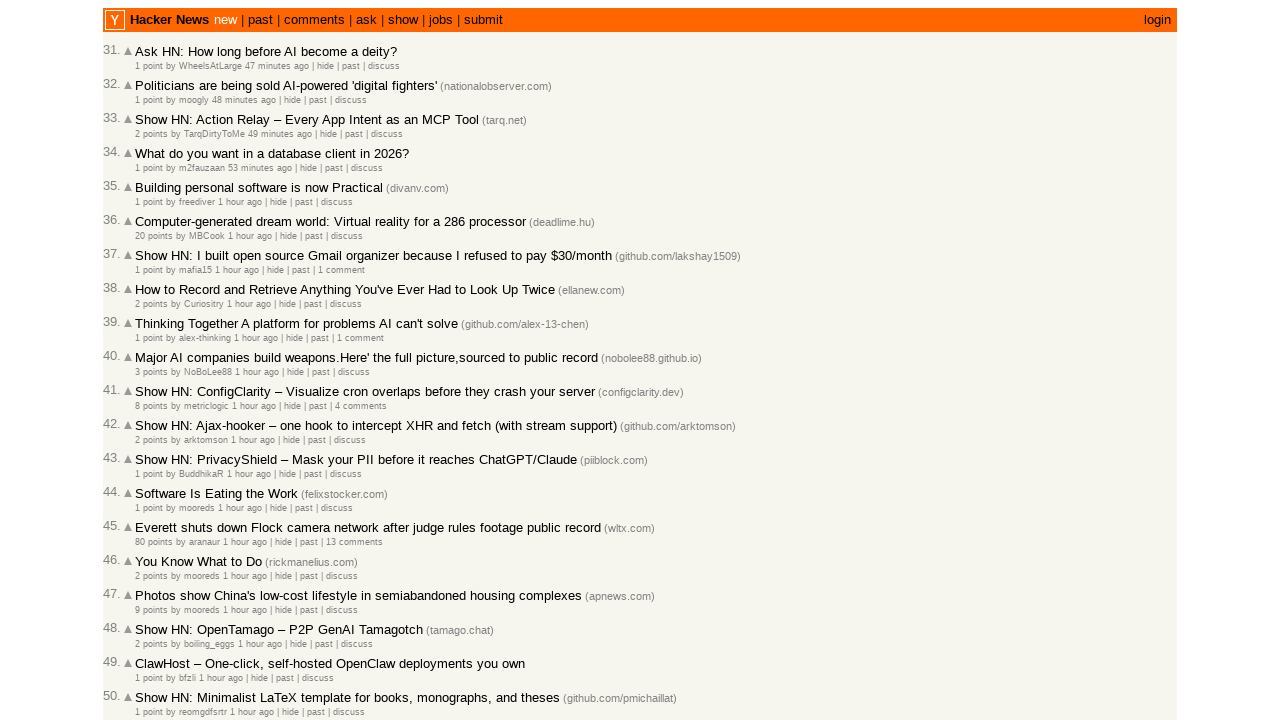

Article timestamps are visible
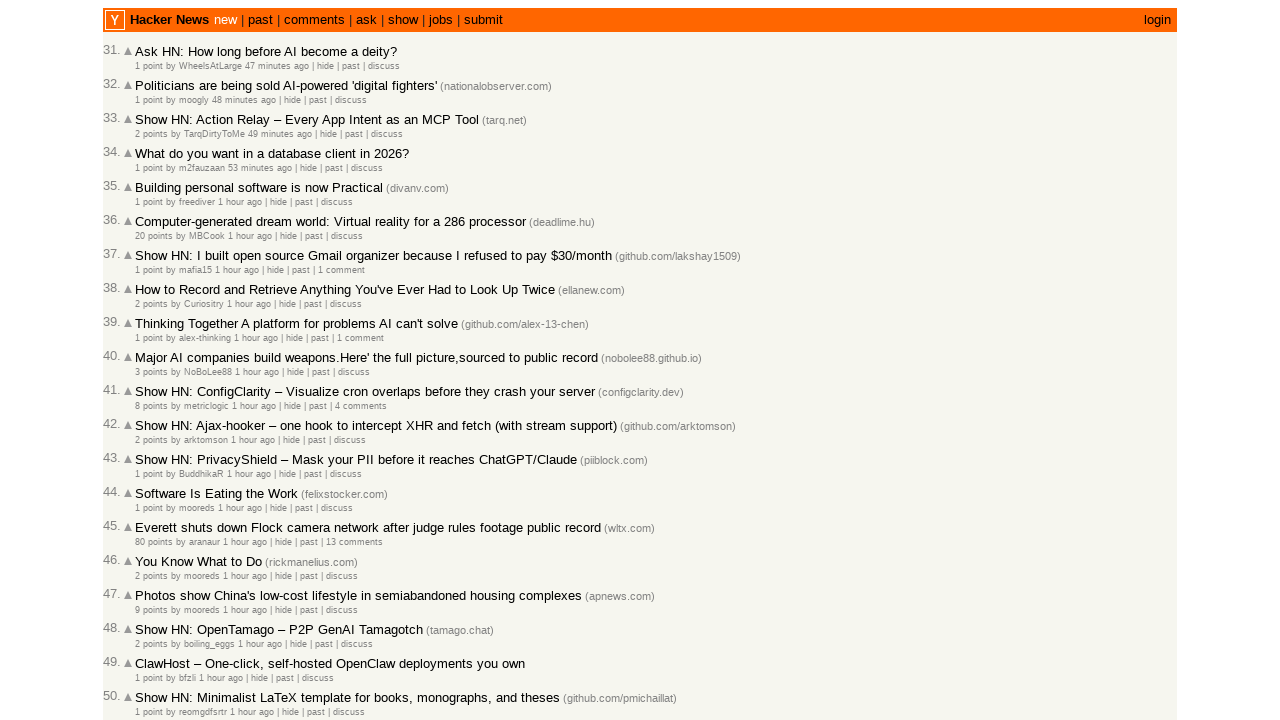

Clicked the 'More' link to navigate to the next page at (149, 616) on .morelink
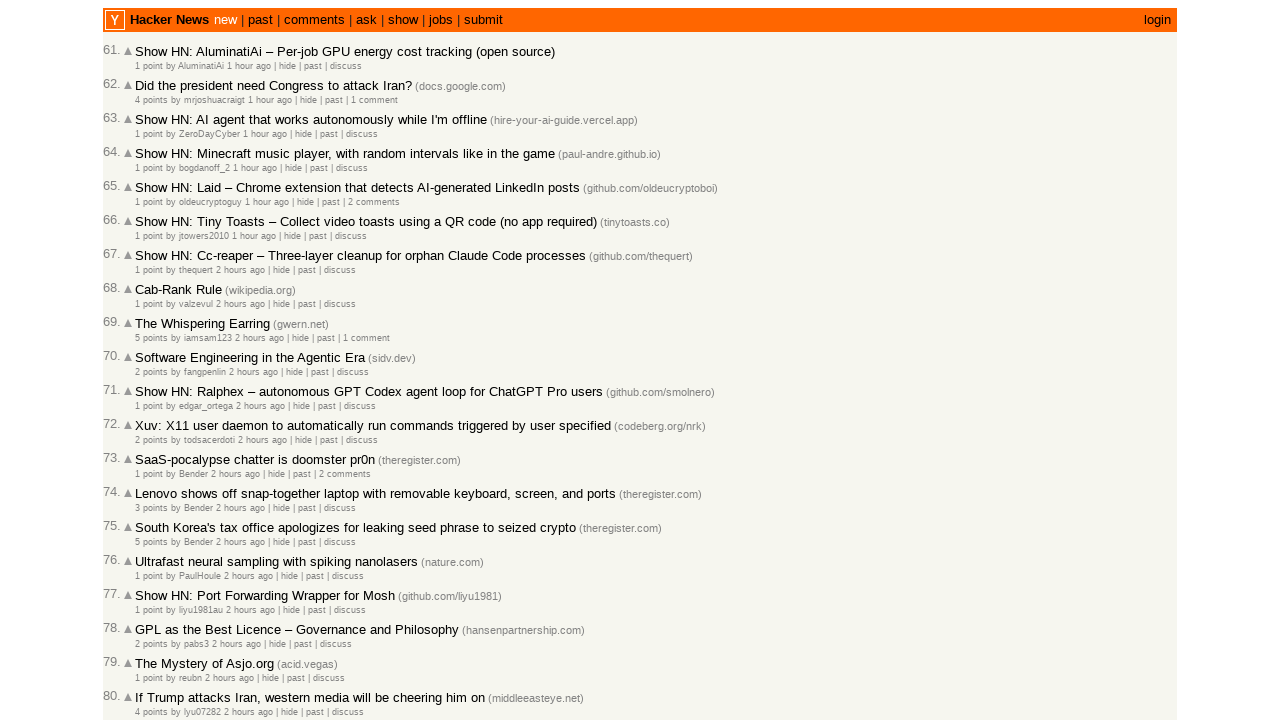

Next page of articles loaded
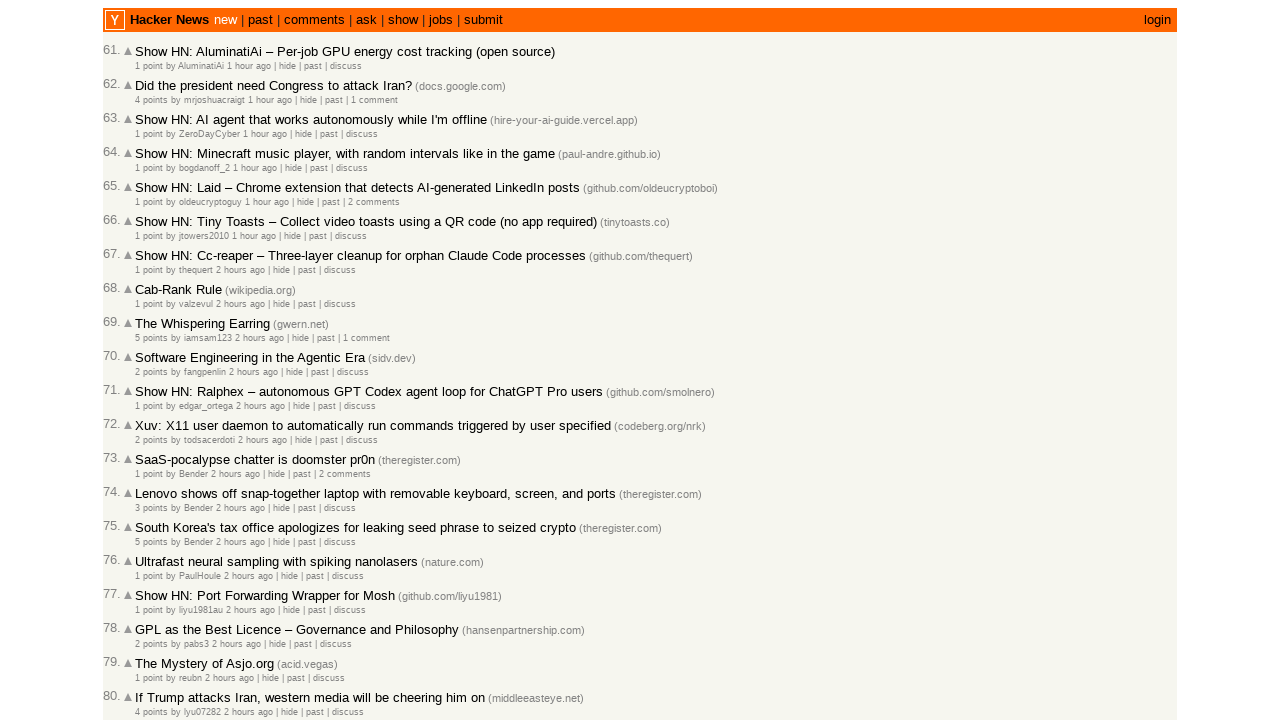

Article timestamps are visible
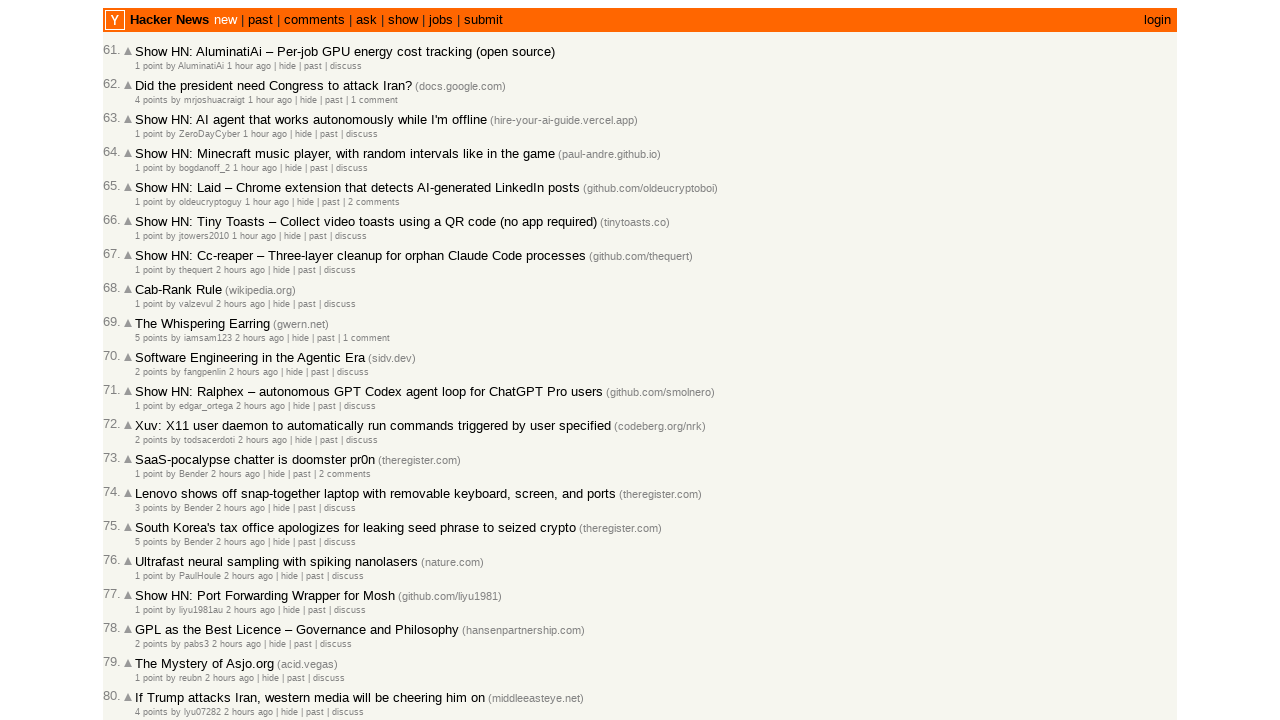

Clicked the 'More' link to navigate to the next page at (149, 616) on .morelink
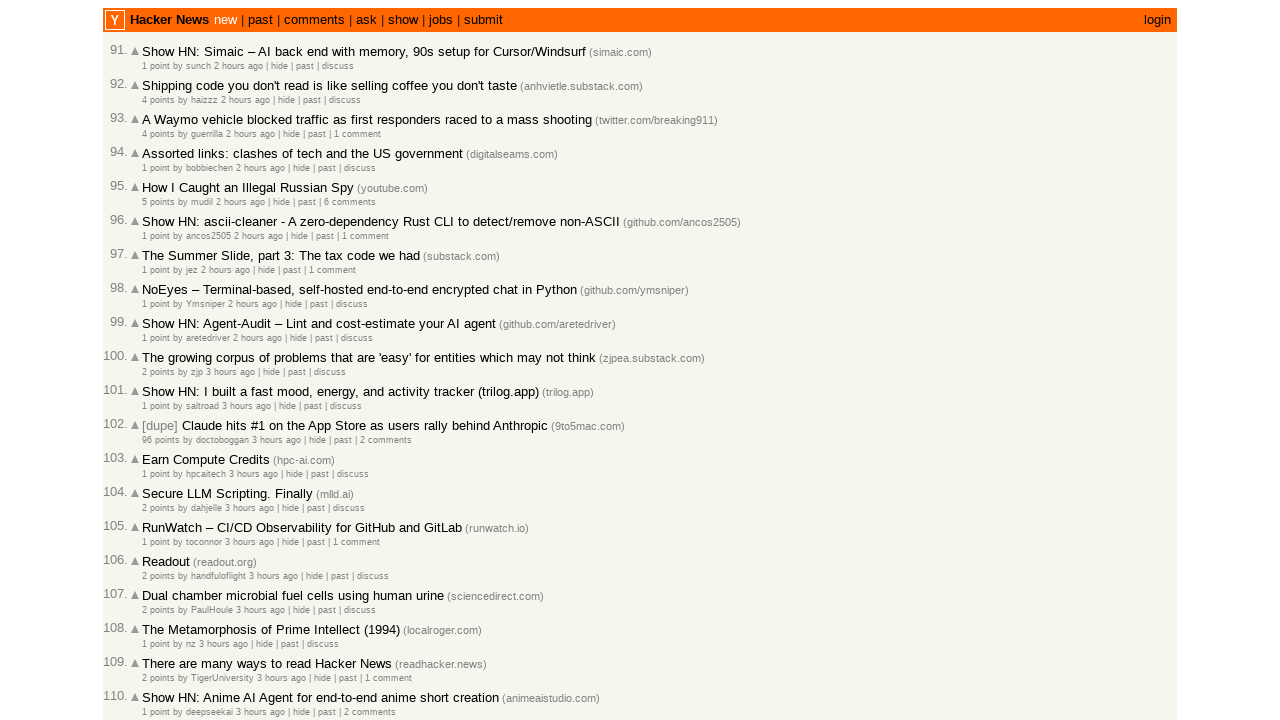

Next page of articles loaded
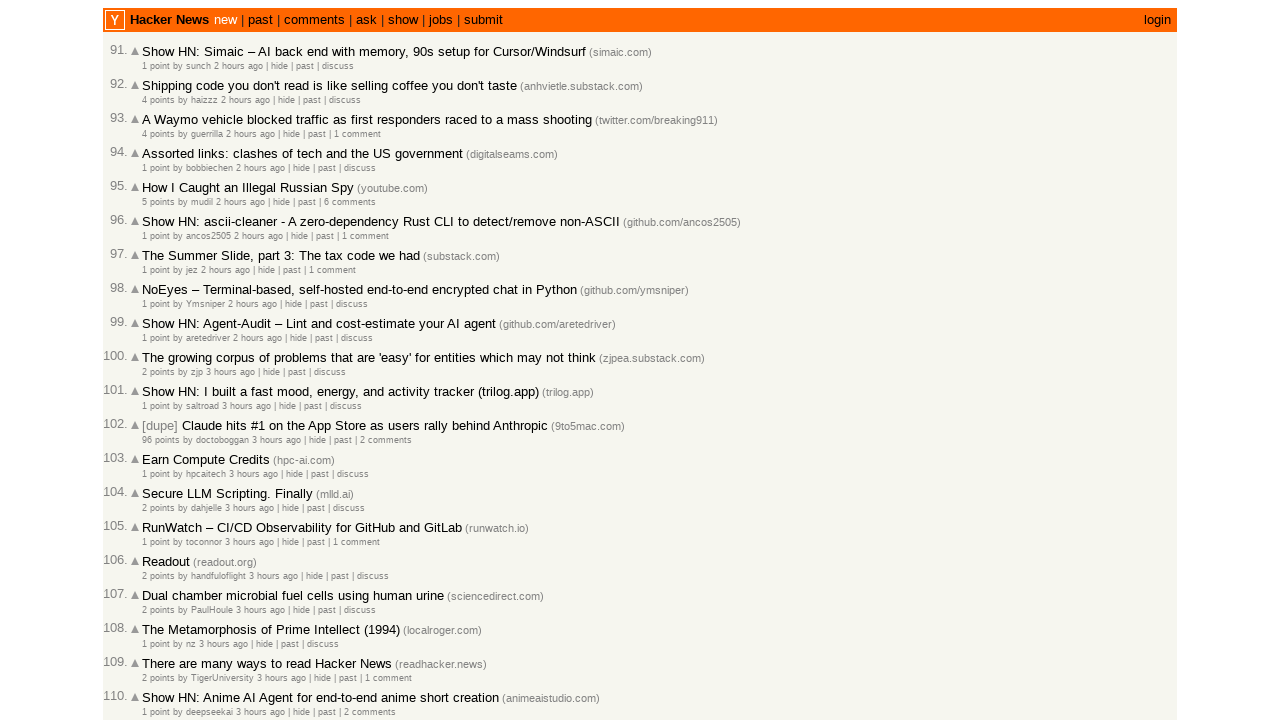

Article timestamps are visible
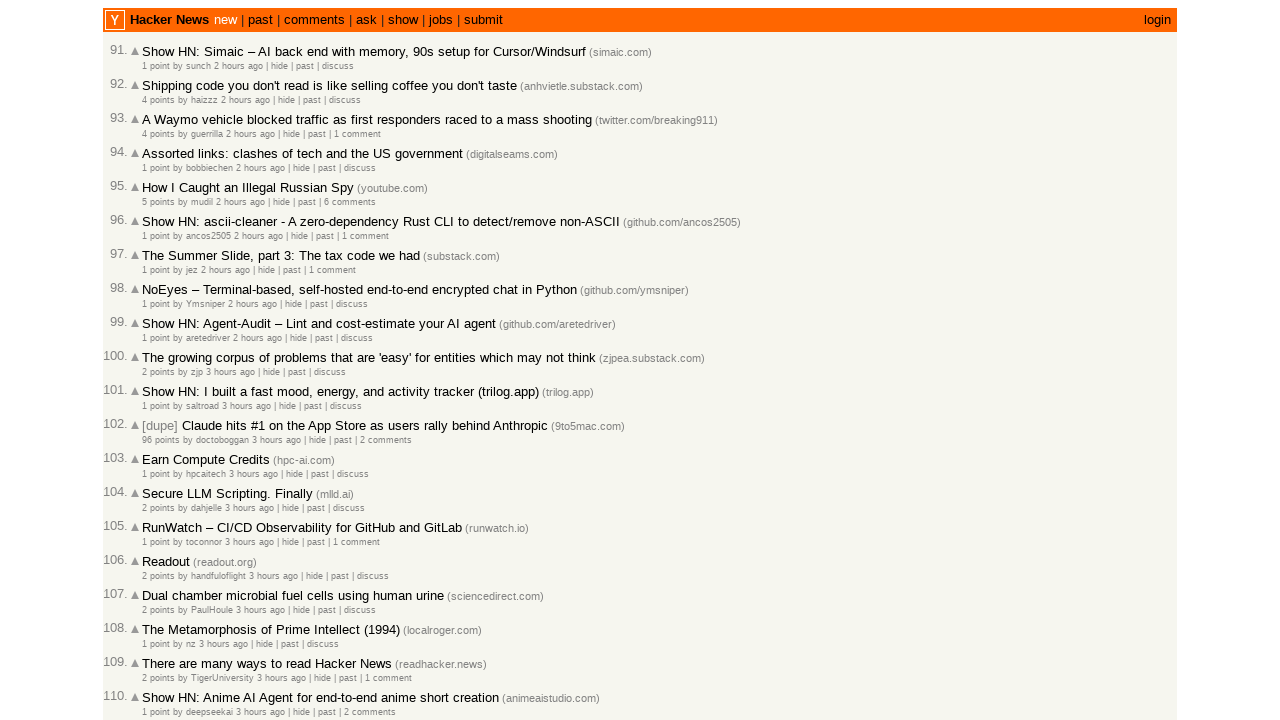

Clicked the 'More' link to navigate to the next page at (156, 616) on .morelink
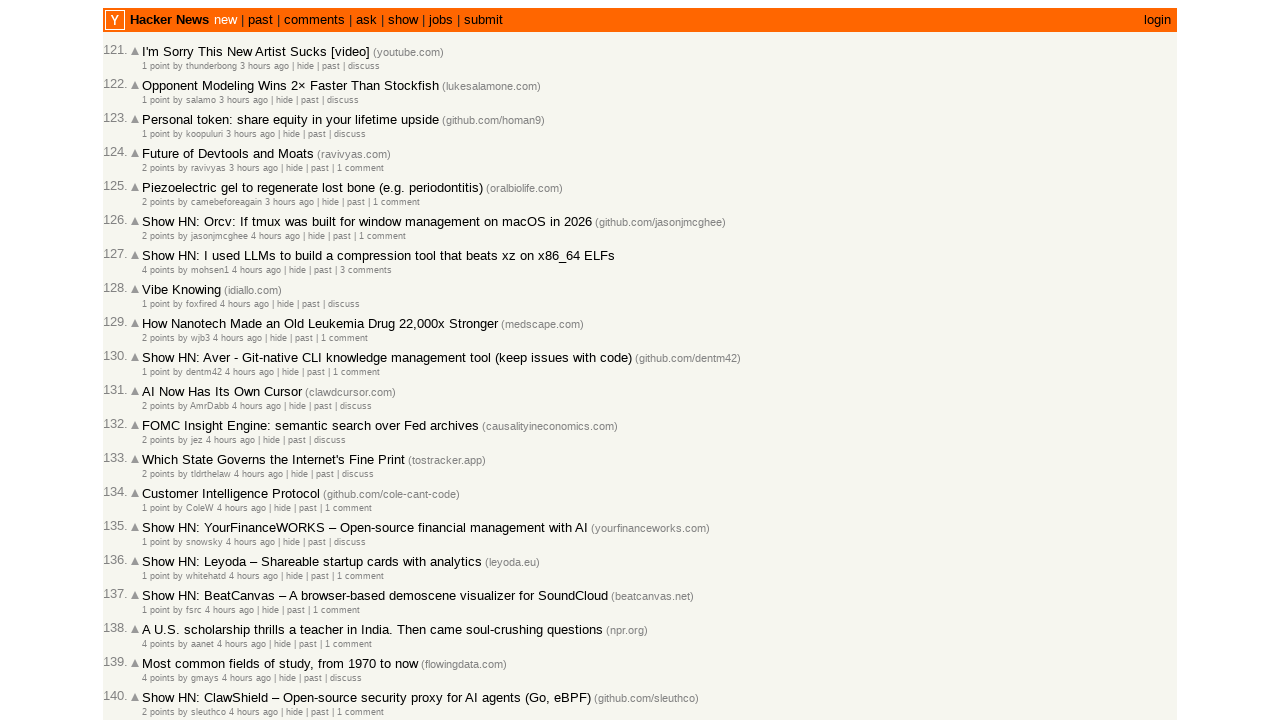

Next page of articles loaded
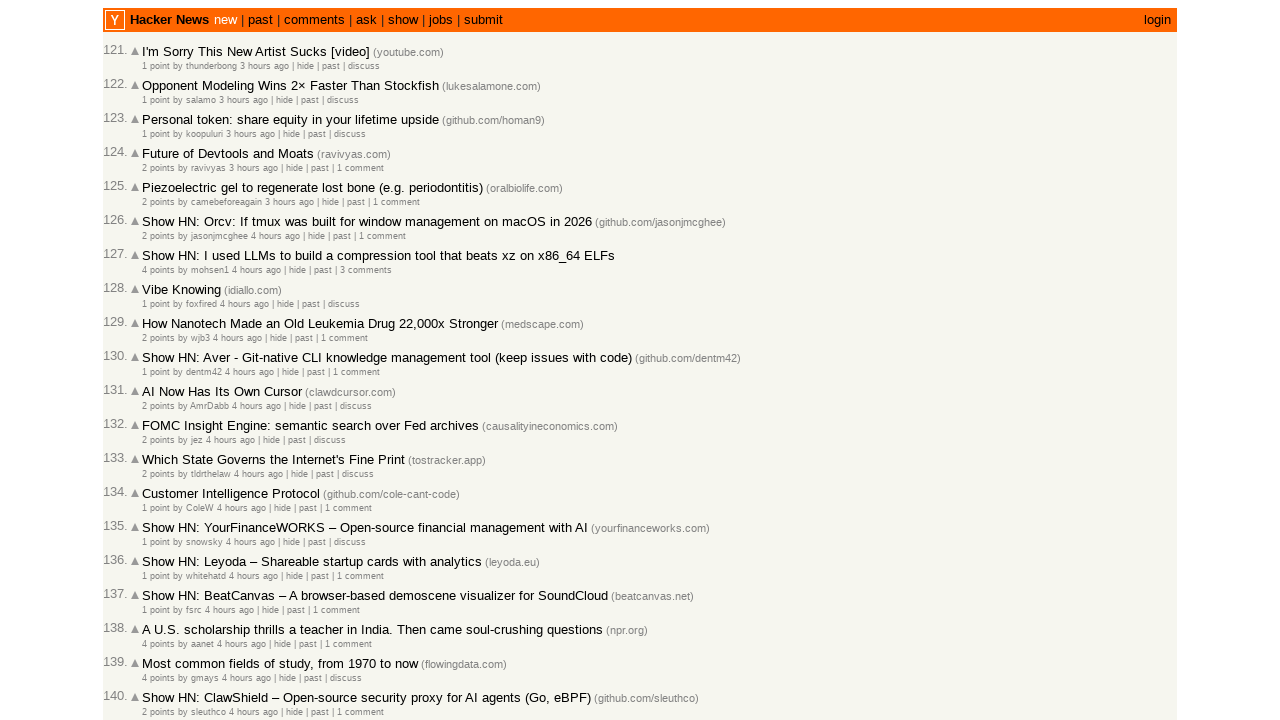

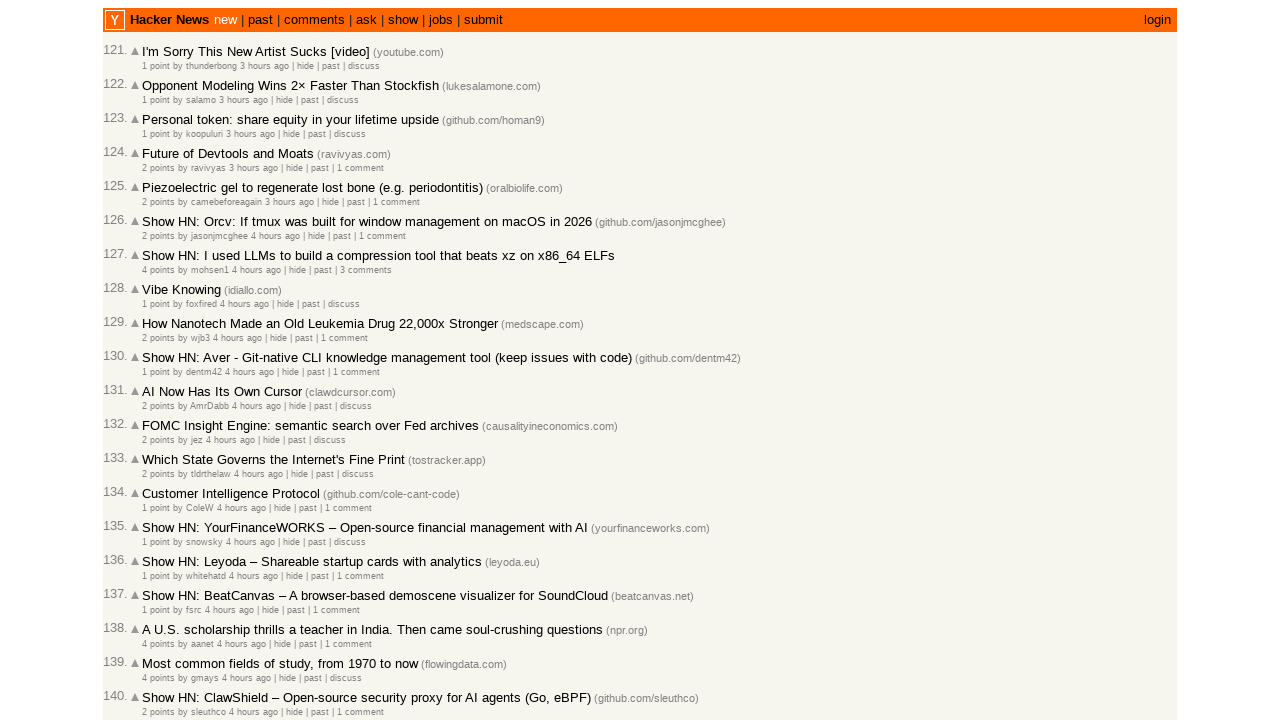